Tests A/B split testing opt-out by first adding an opt-out cookie on the main page, then navigating to the split test page and verifying the opt-out state

Starting URL: http://the-internet.herokuapp.com

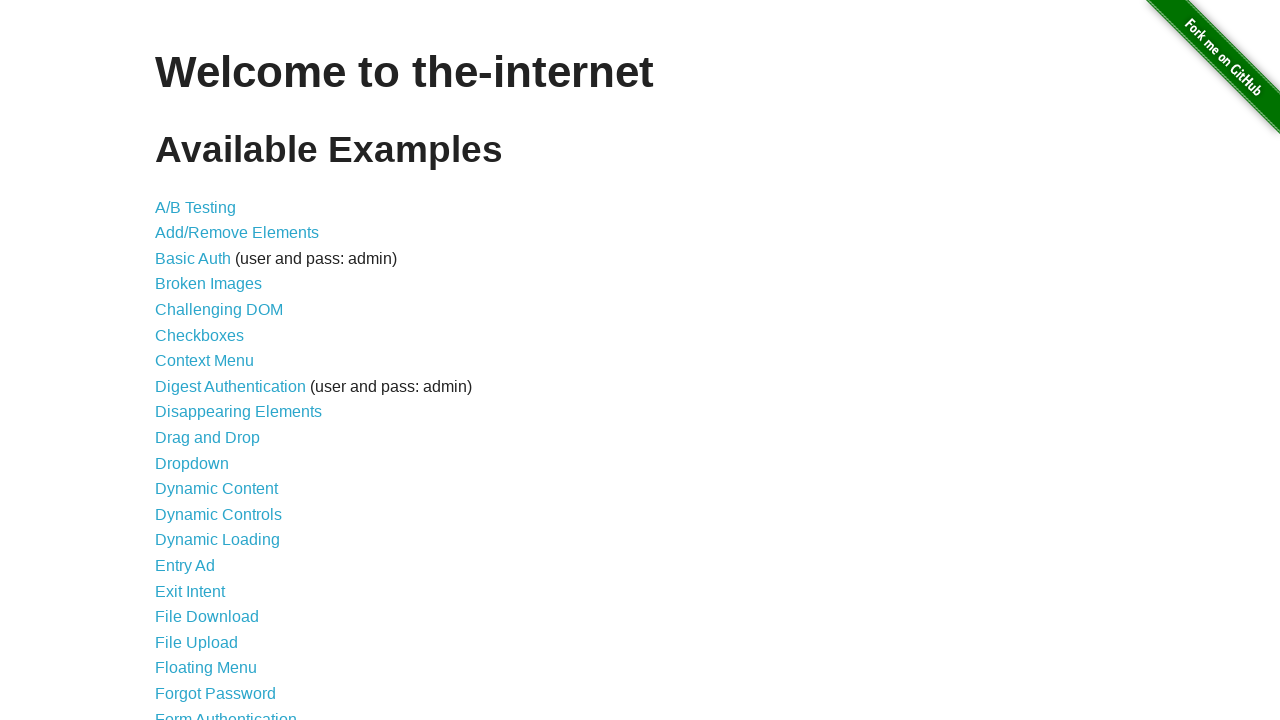

Added optimizelyOptOut cookie with value 'true' on main page
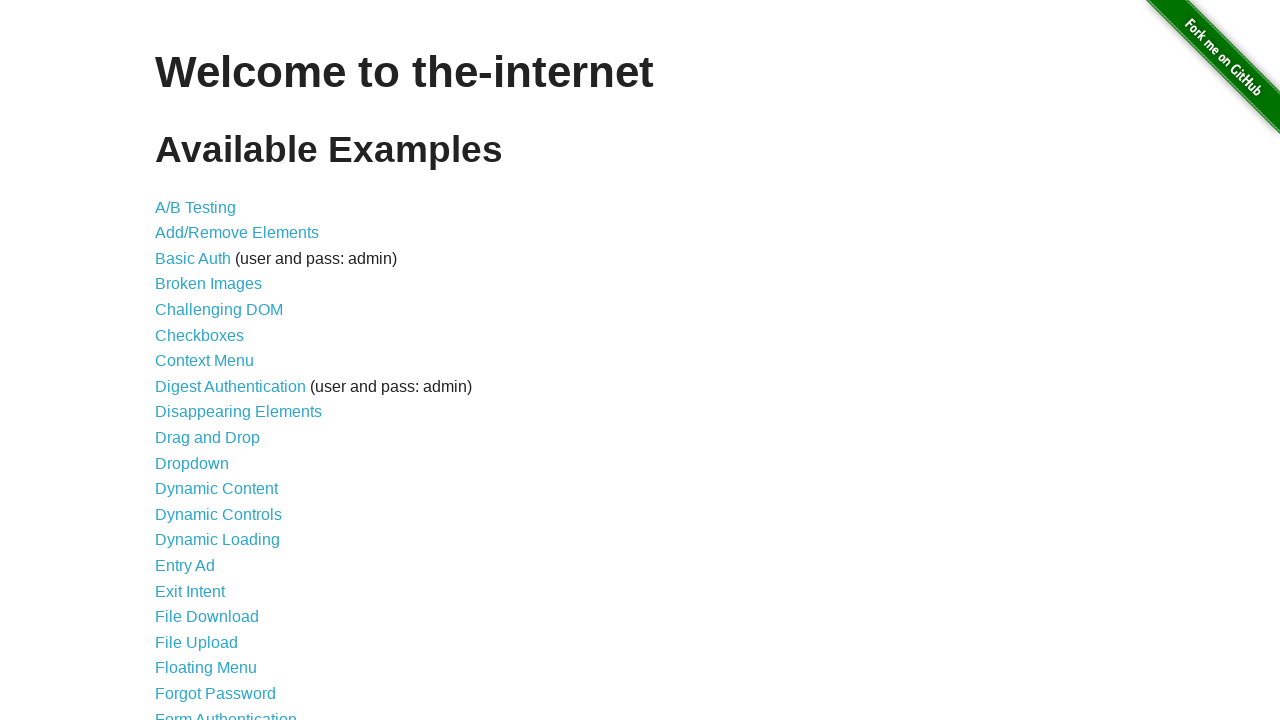

Navigated to split test page (/abtest)
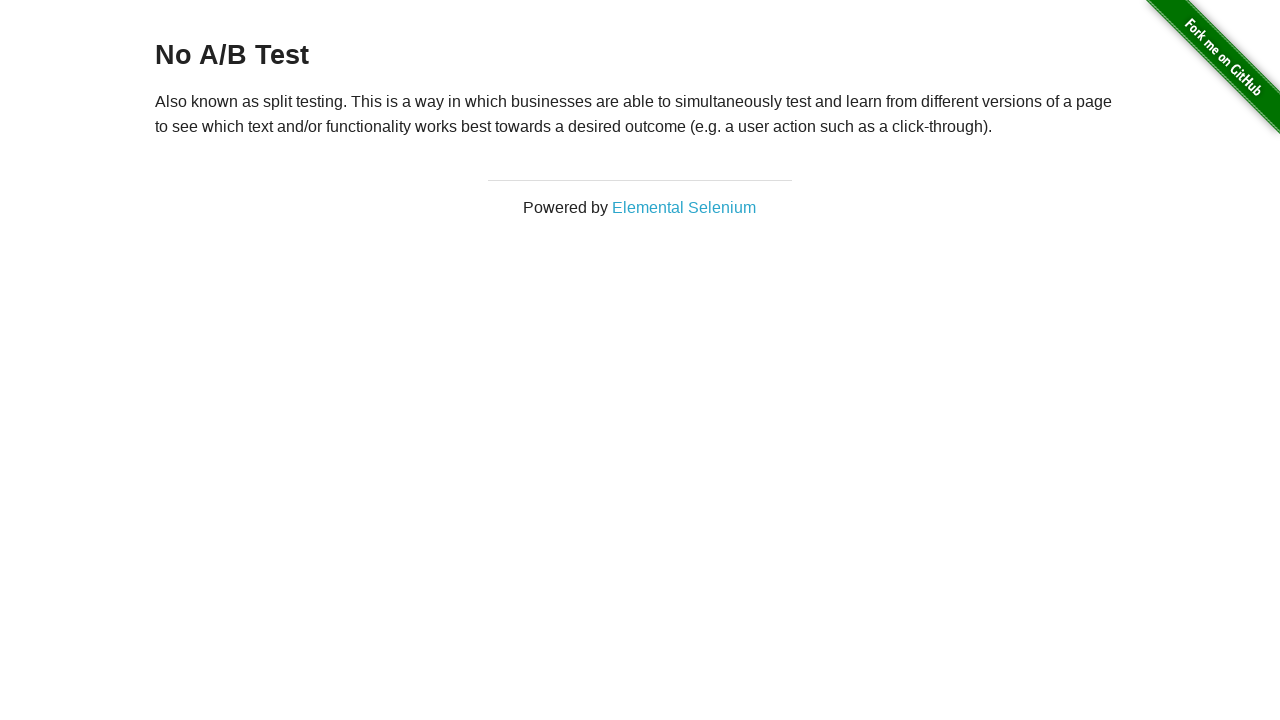

Retrieved heading text from split test page
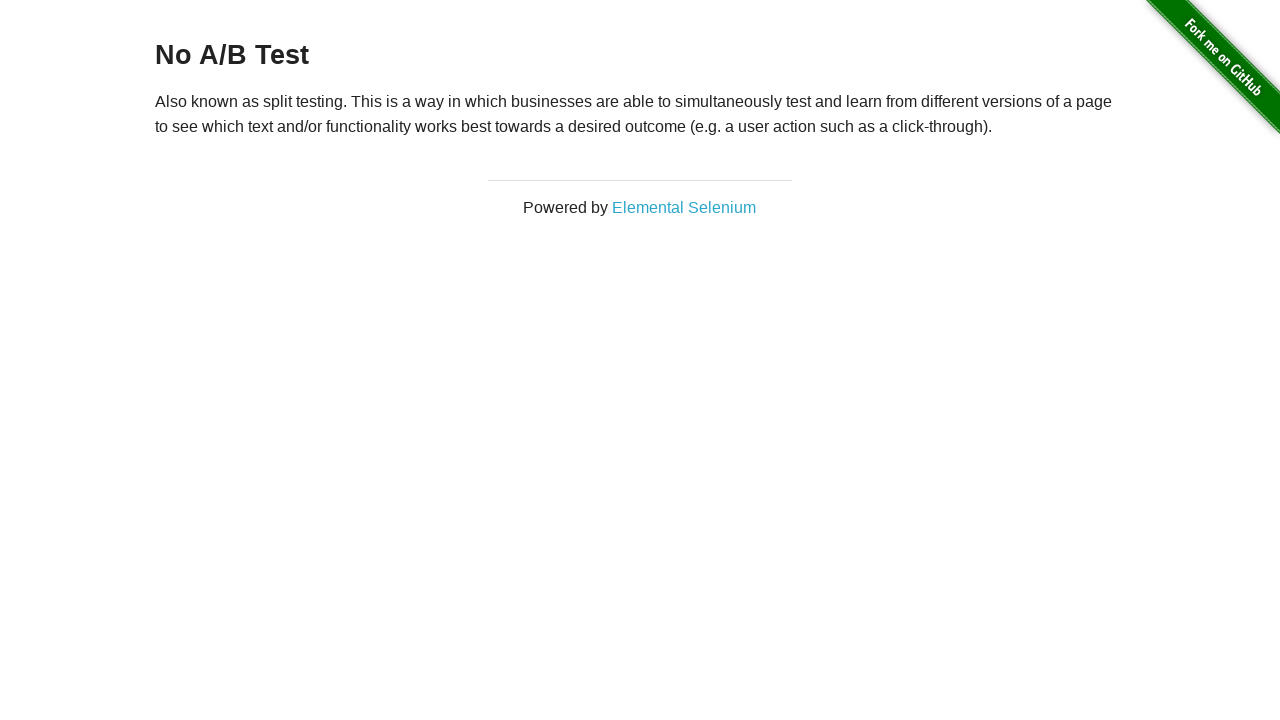

Verified opt-out state: heading displays 'No A/B Test'
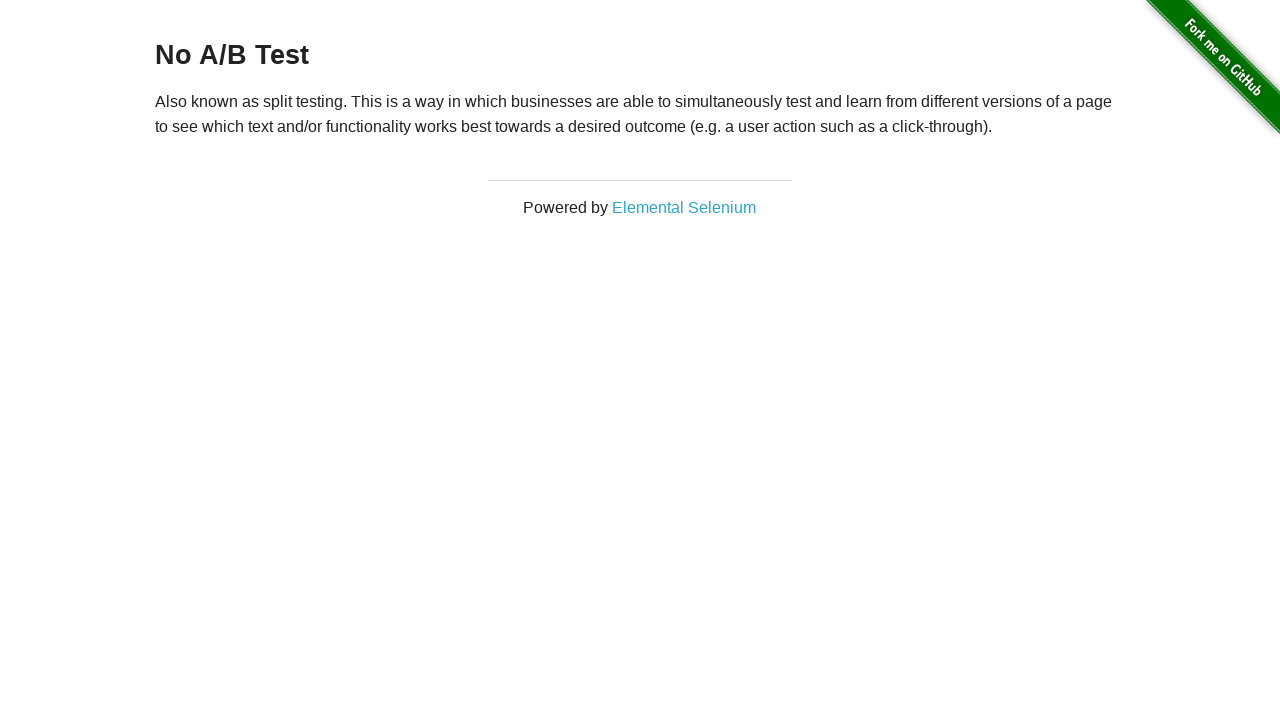

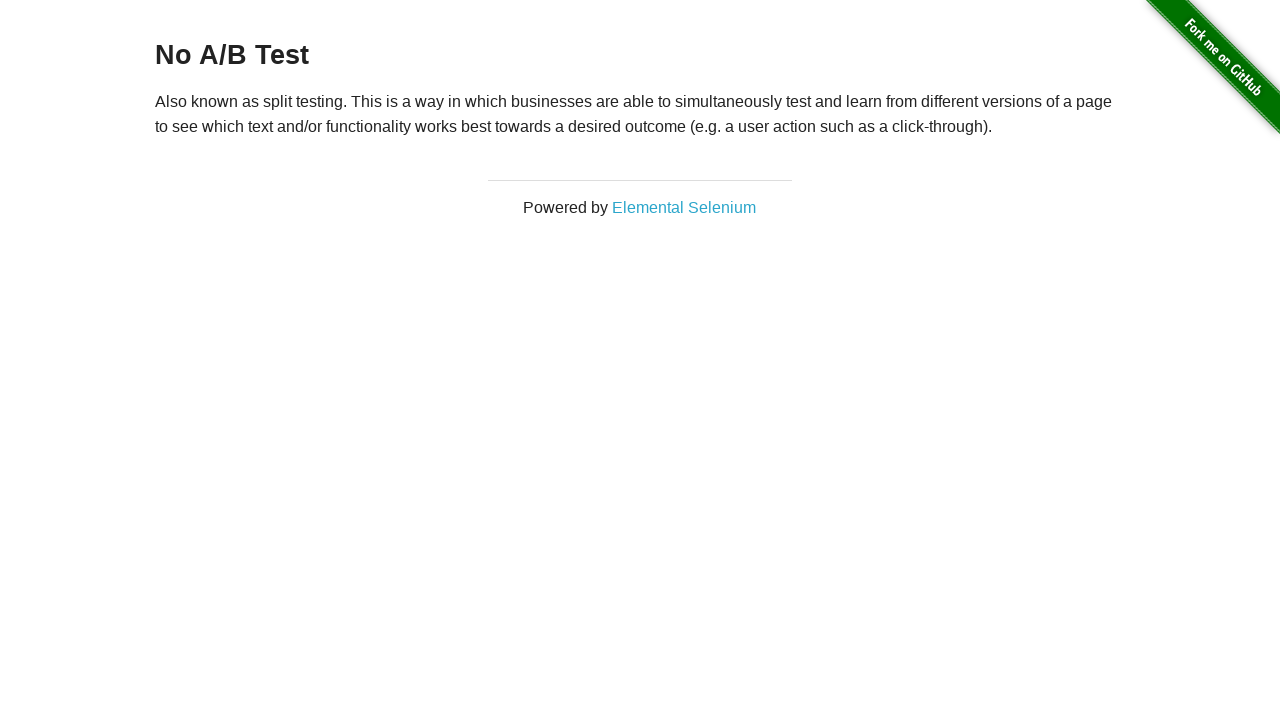